Tests handling a simple JavaScript alert by clicking a button, switching to the alert, verifying the alert text, and accepting it

Starting URL: https://v1.training-support.net/selenium/javascript-alerts

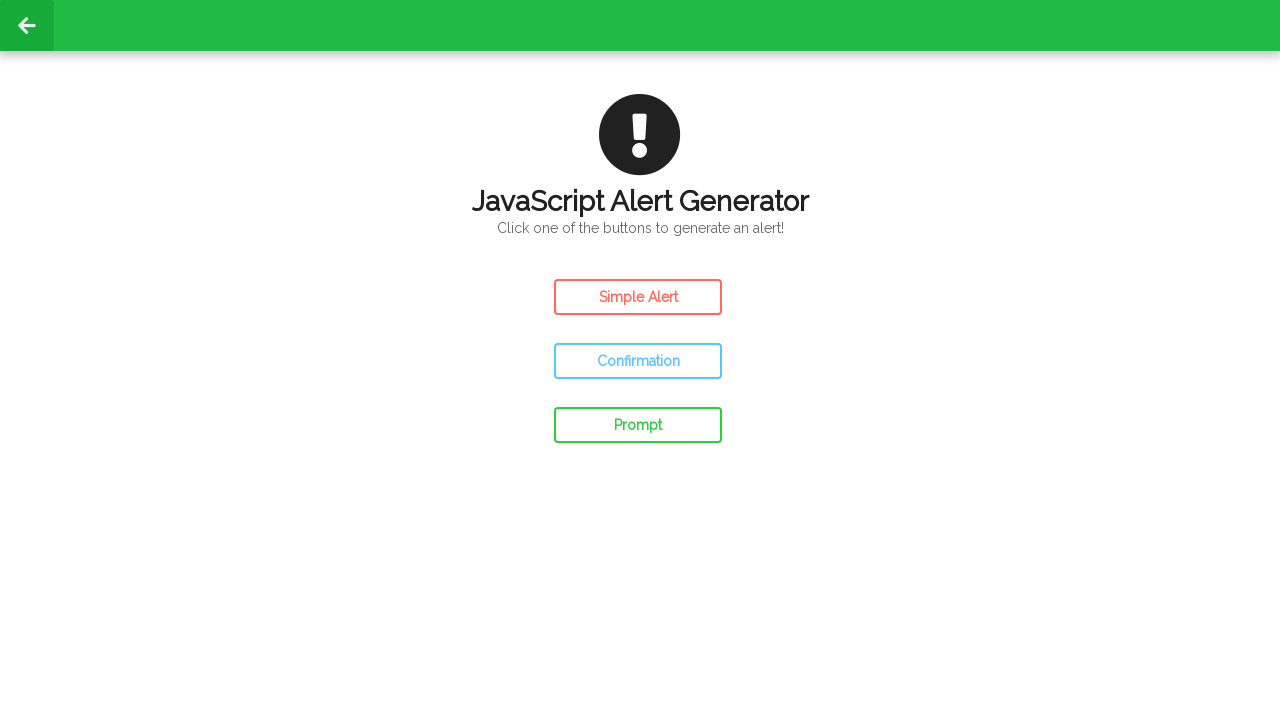

Clicked the button to open a simple alert at (638, 297) on #simple
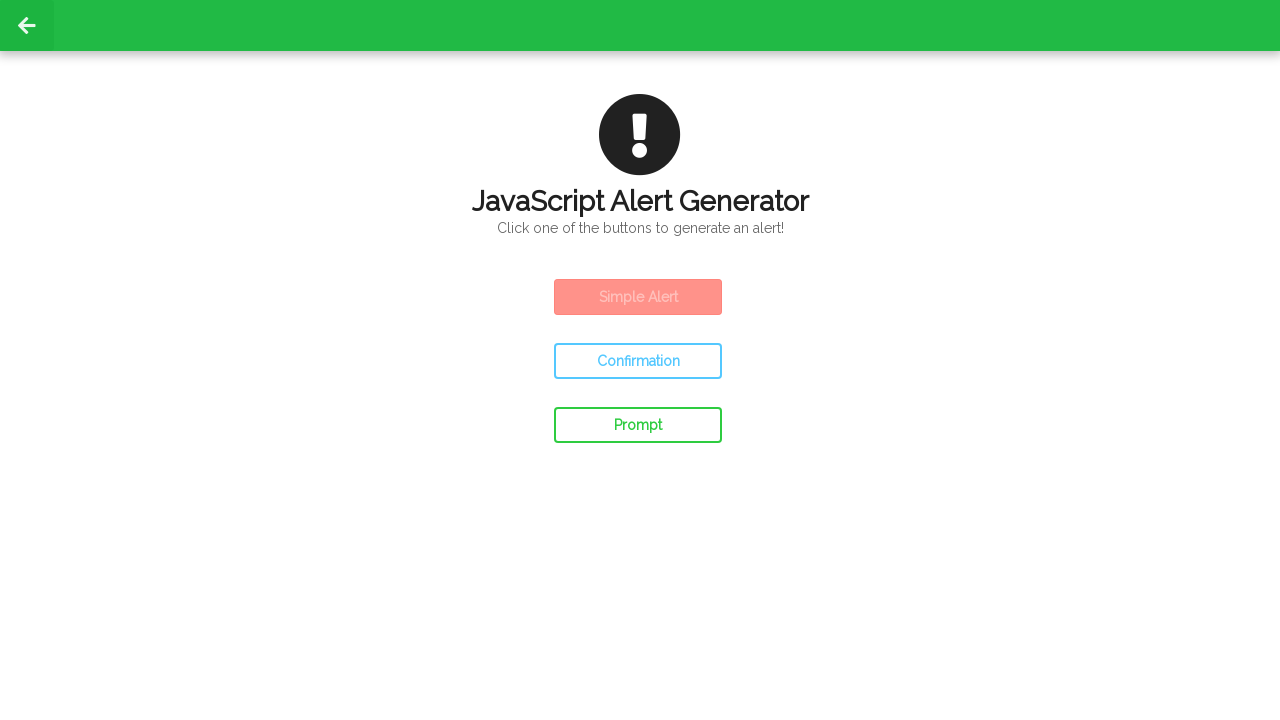

Set up dialog handler to accept alerts
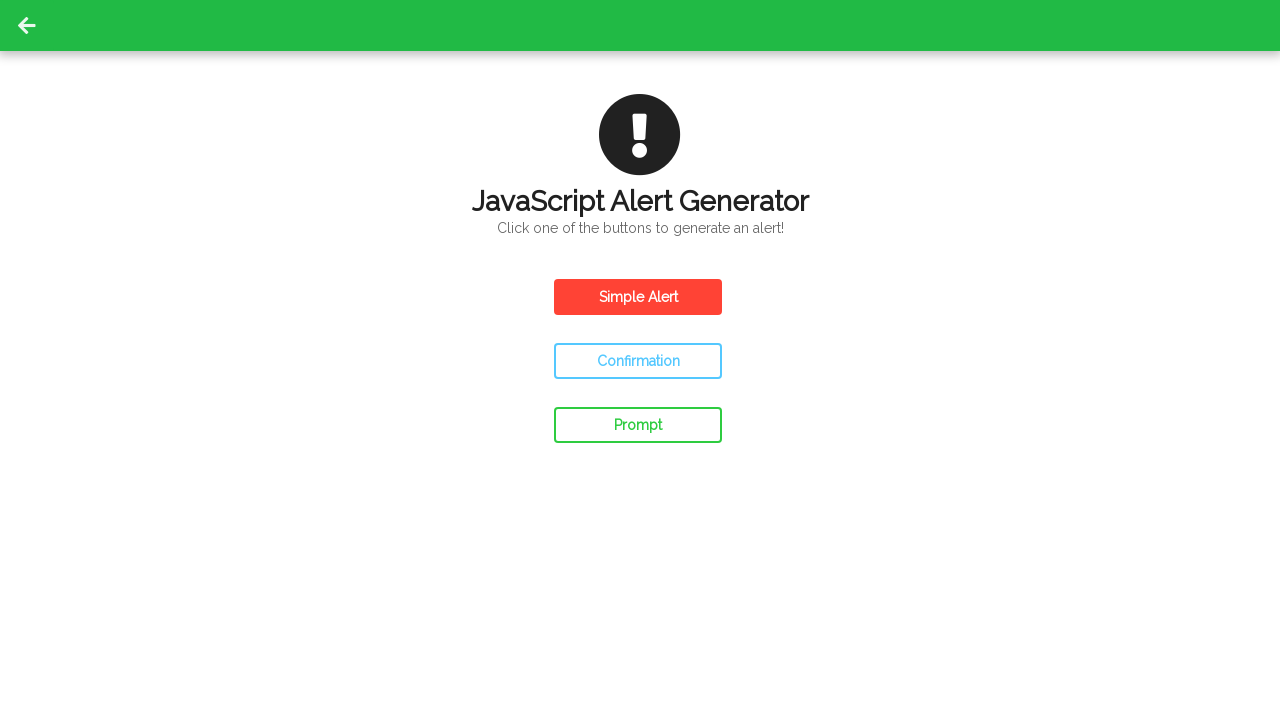

Clicked the button to trigger the simple alert at (638, 297) on #simple
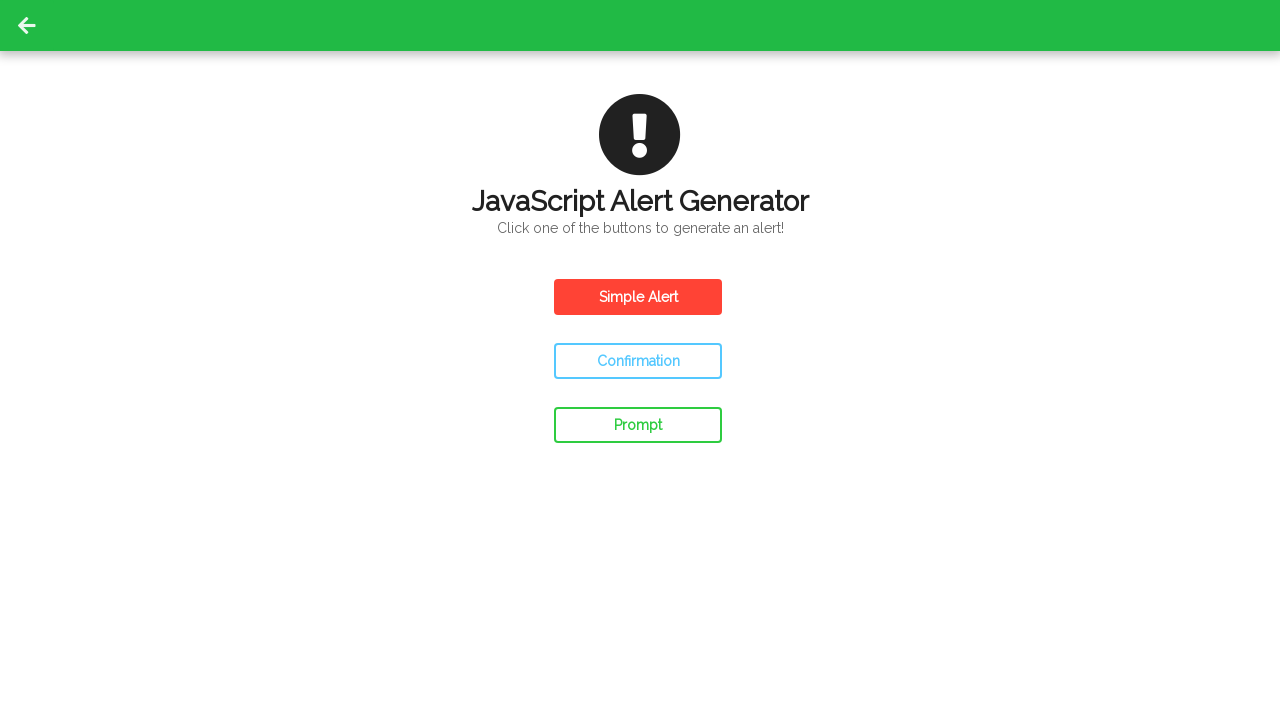

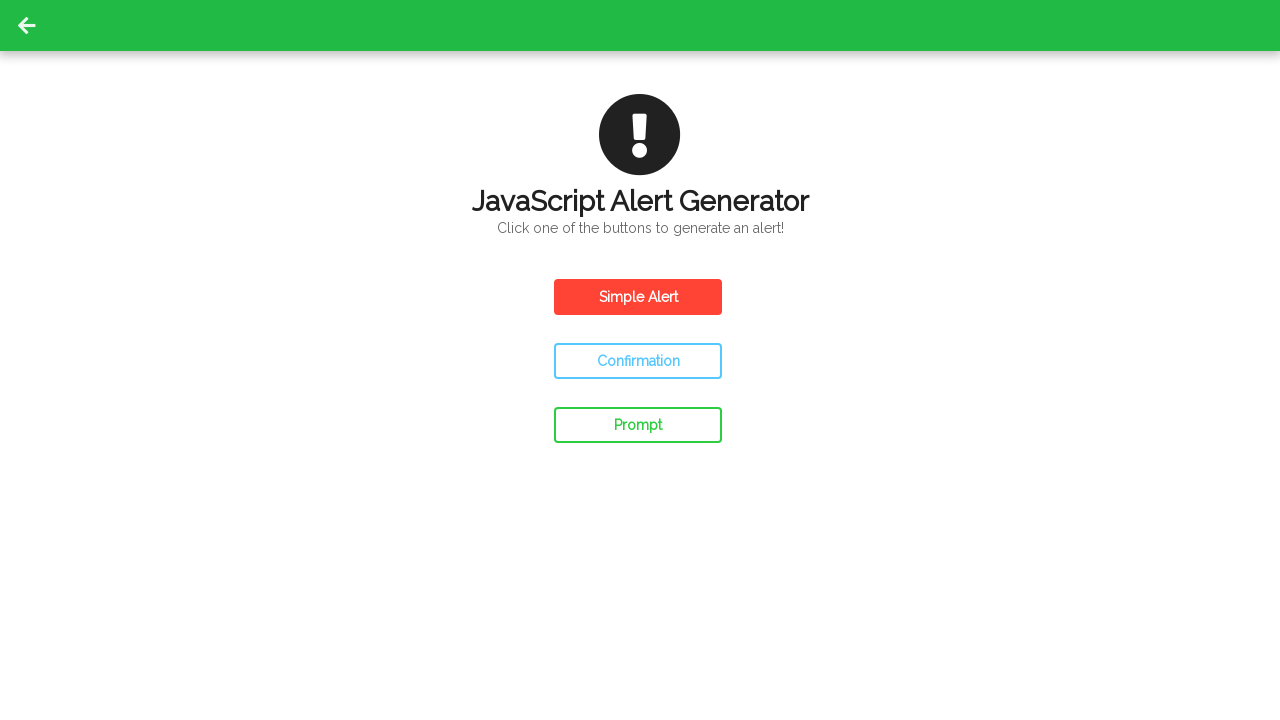